Verifies text content and attributes on the NextBaseCRM login page, including the "Remember me" label text and "Forgot your password" link

Starting URL: https://login1.nextbasecrm.com/

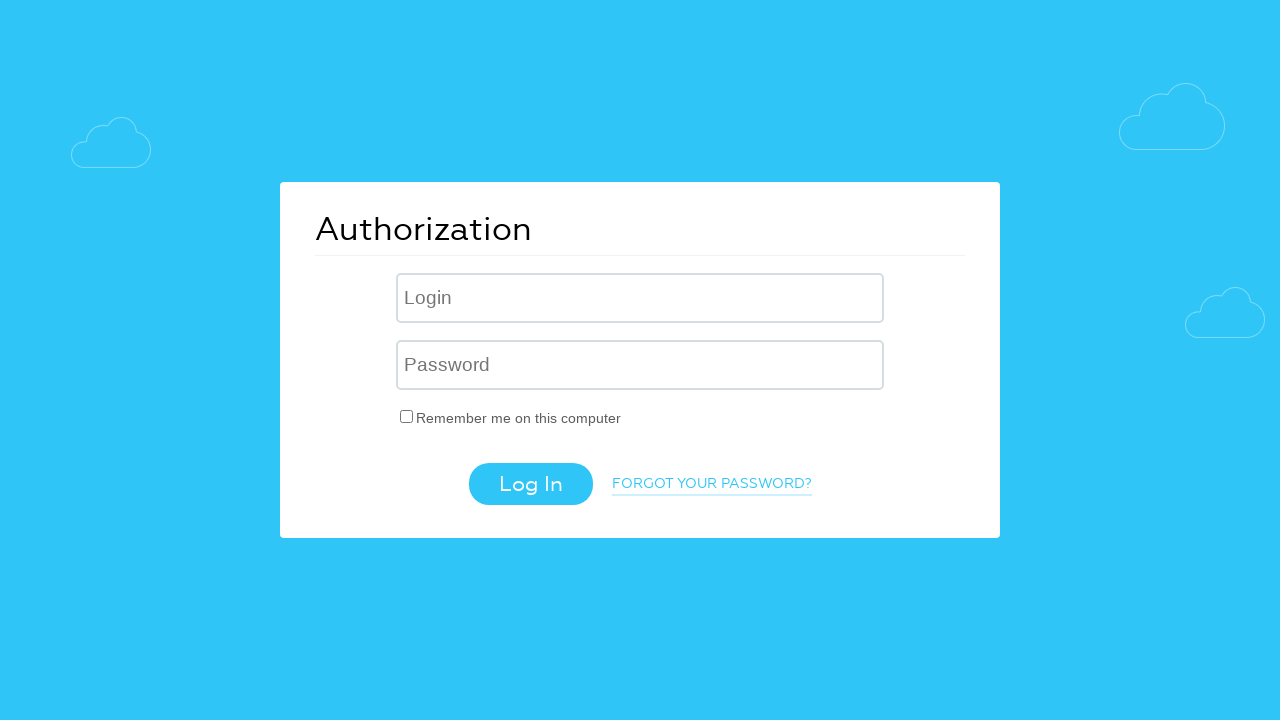

Retrieved 'Remember me' label text content
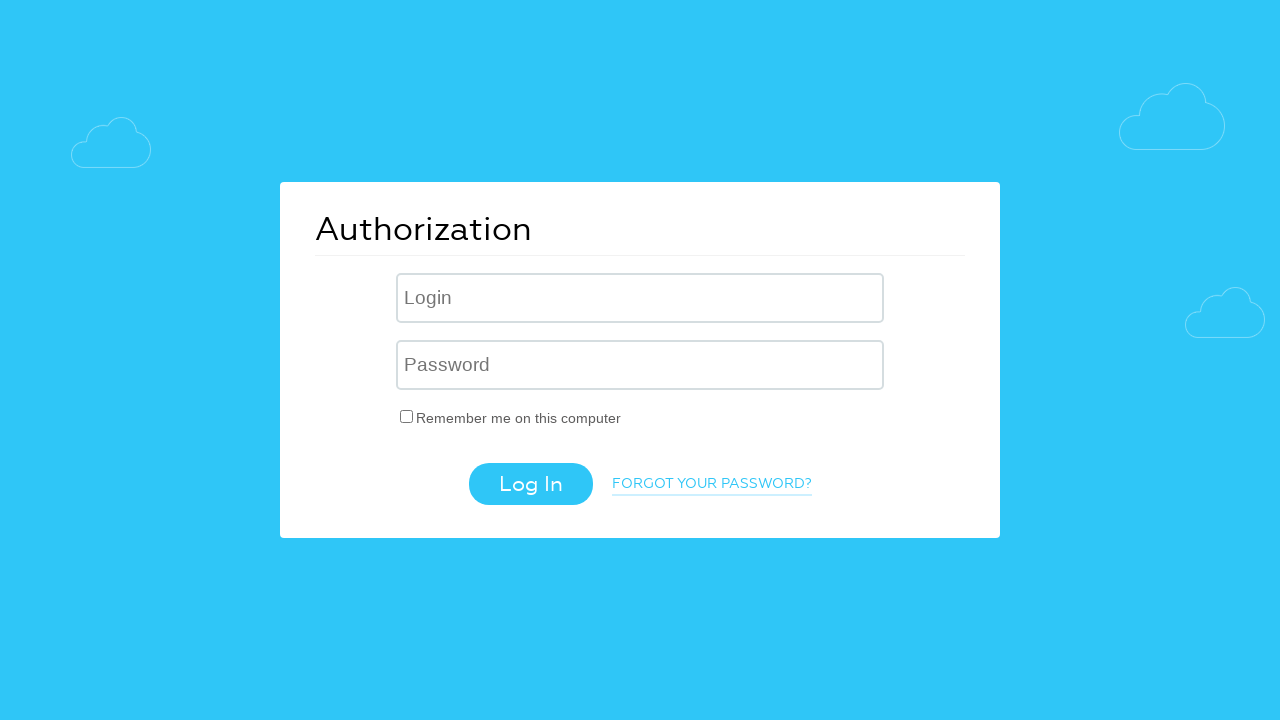

Verified 'Remember me' label text is 'Remember me on this computer'
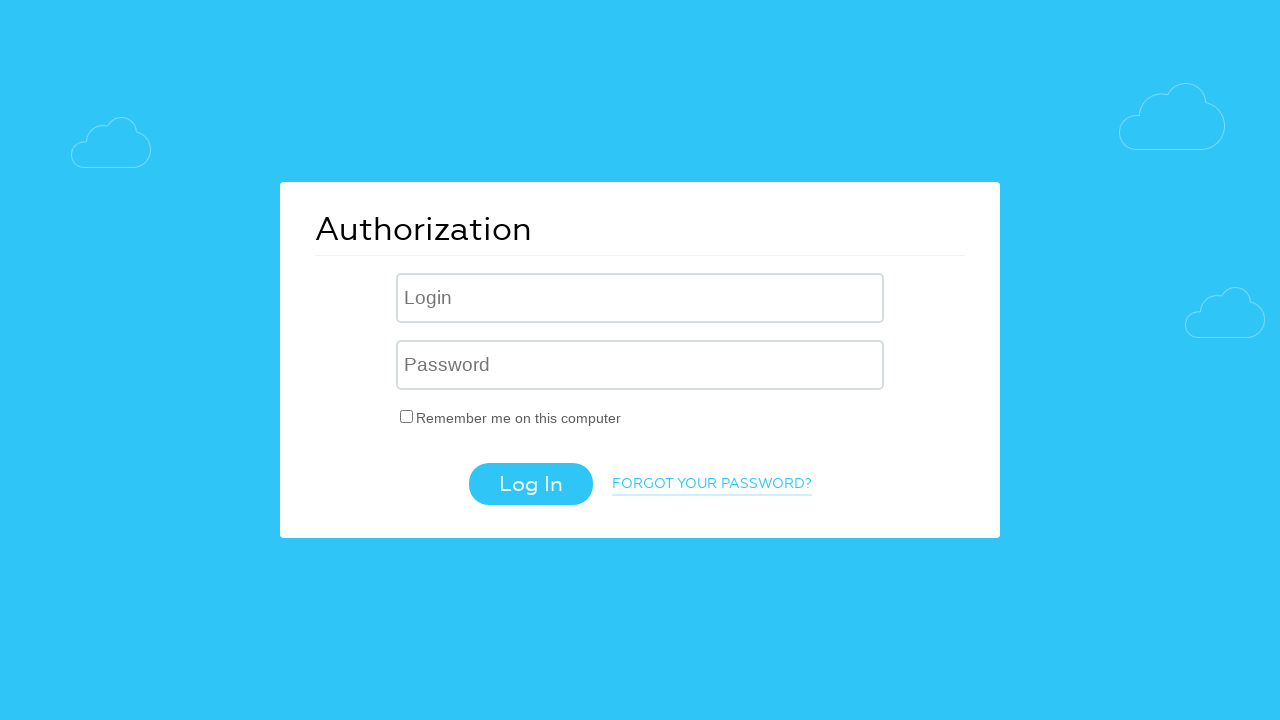

Retrieved 'Forgot your password' link text content
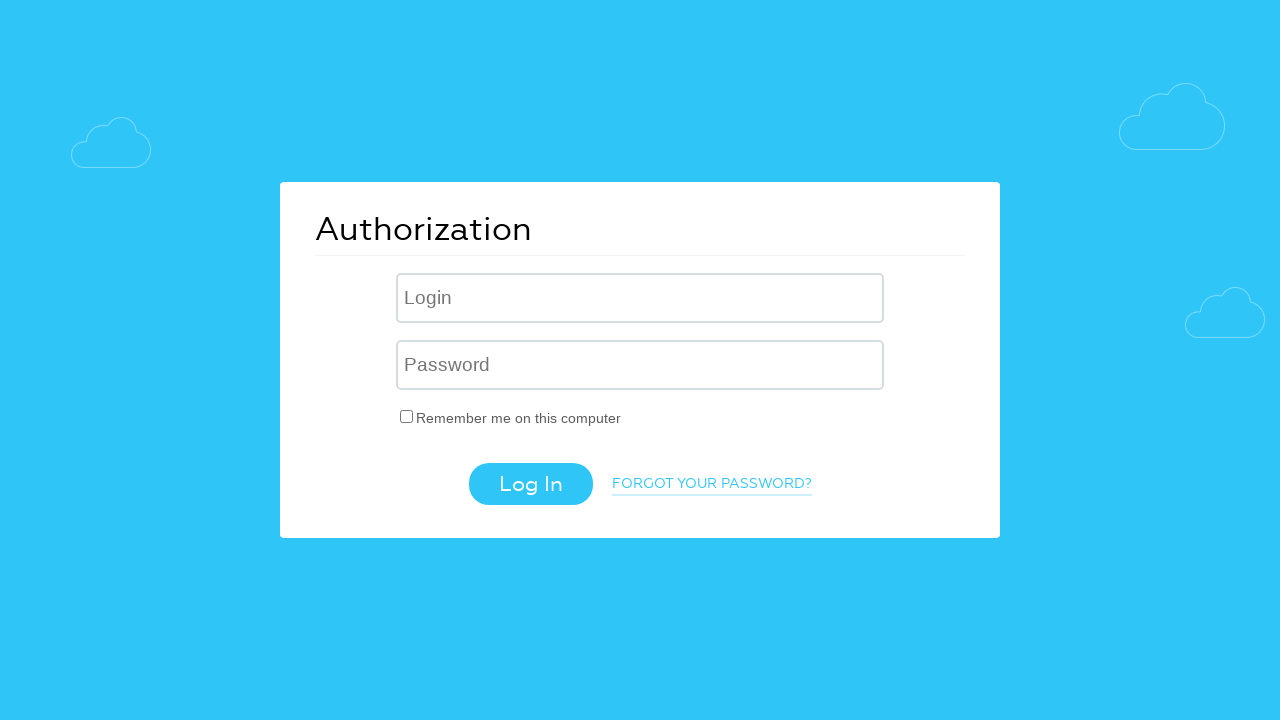

Verified 'Forgot your password' link text is 'FORGOT YOUR PASSWORD?'
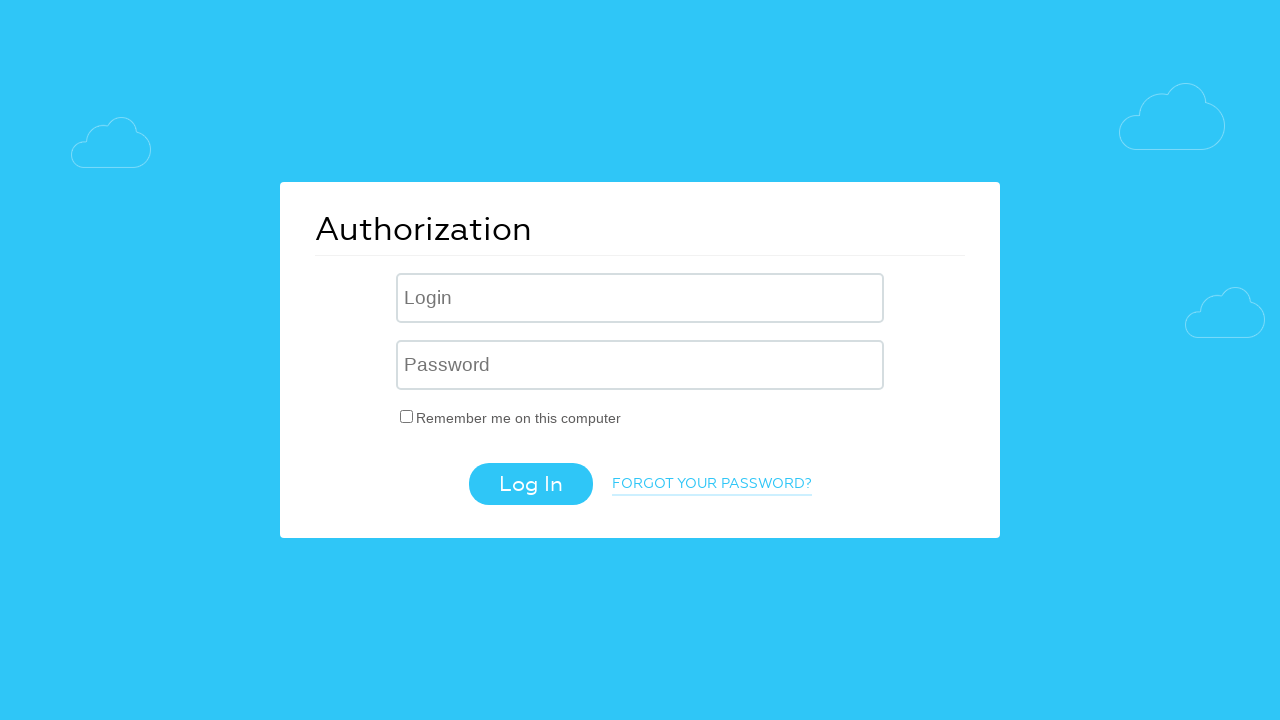

Retrieved 'Forgot your password' link href attribute
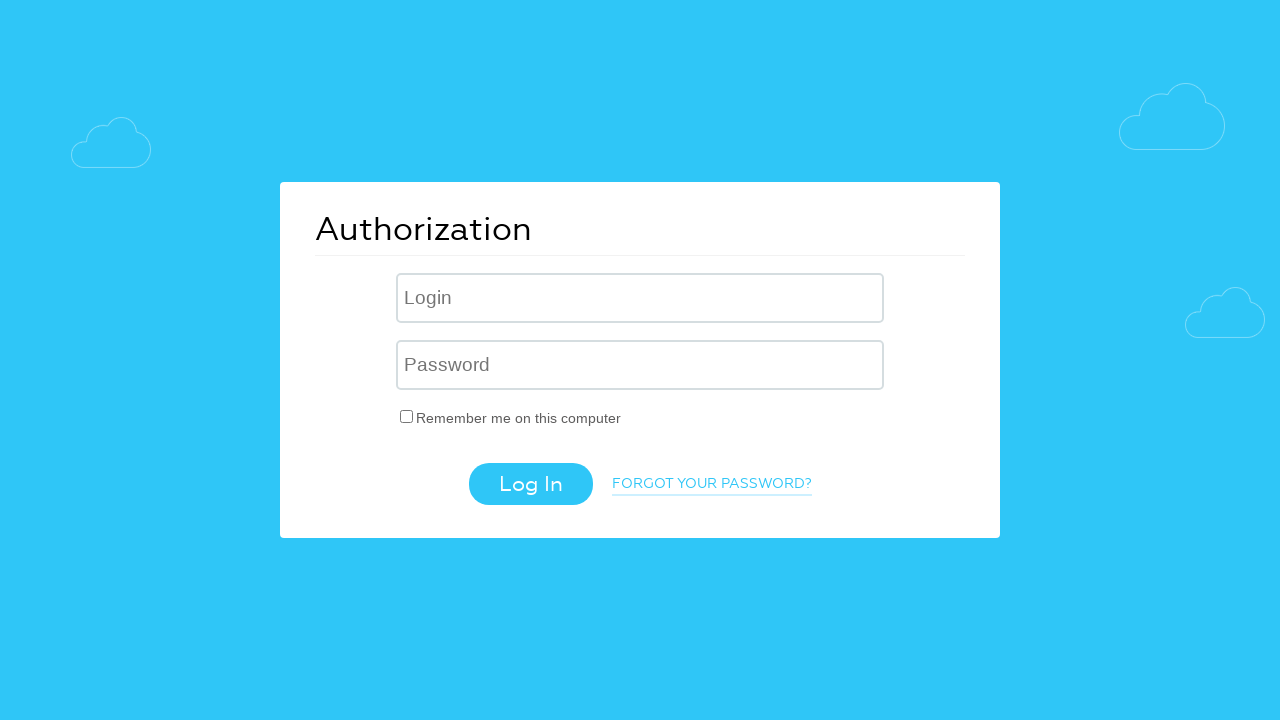

Verified 'Forgot your password' link href contains 'forgot_password=yes'
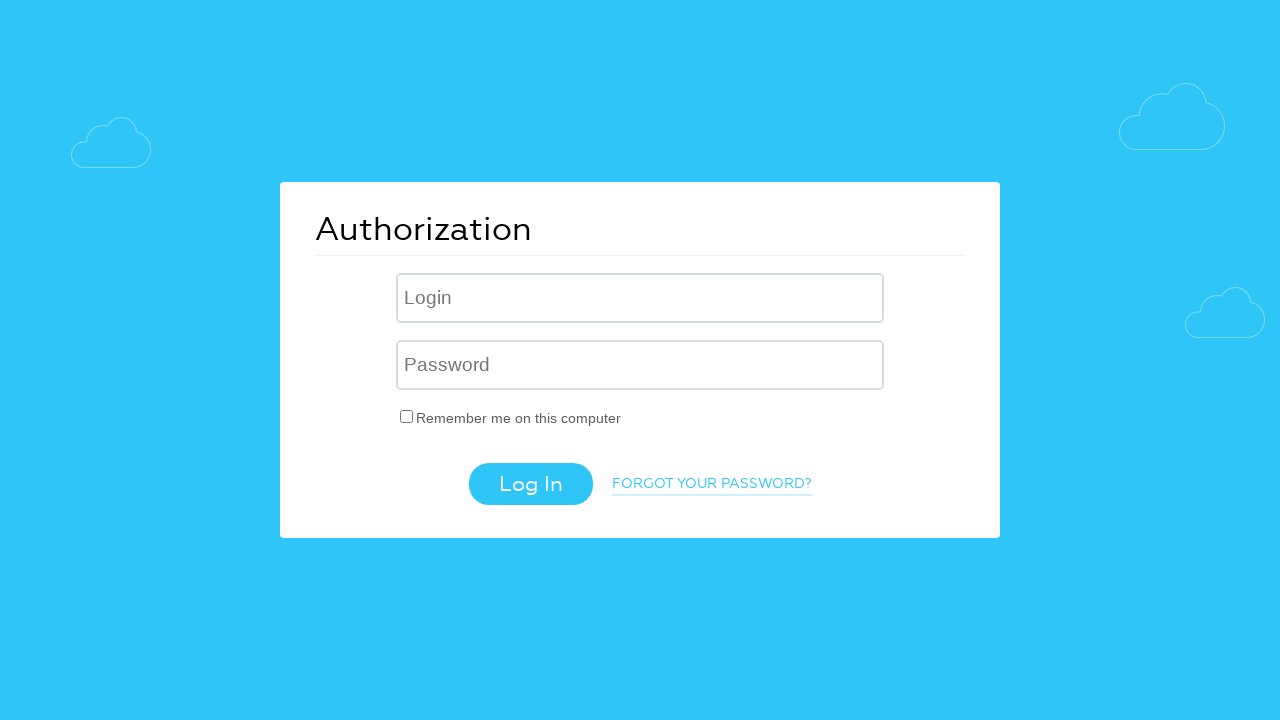

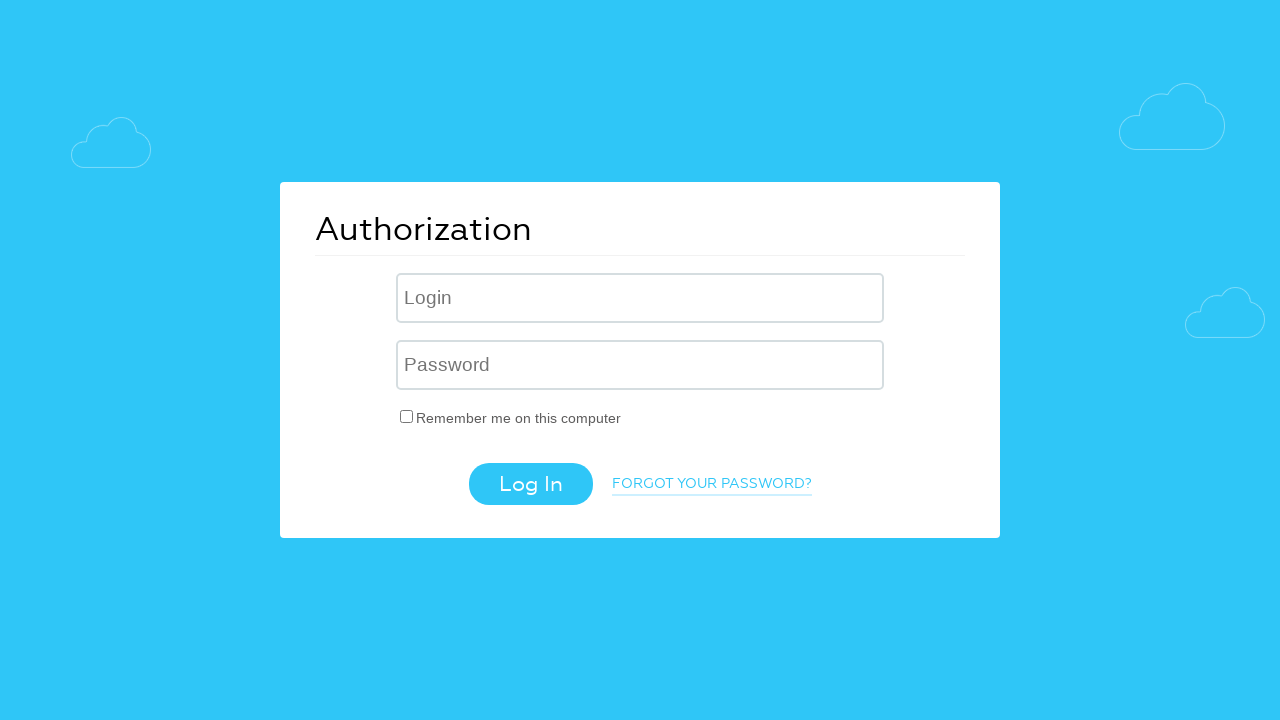